Tests different button click types on demoqa.com including double-click, right-click, and single click, verifying the corresponding messages appear

Starting URL: https://demoqa.com/buttons

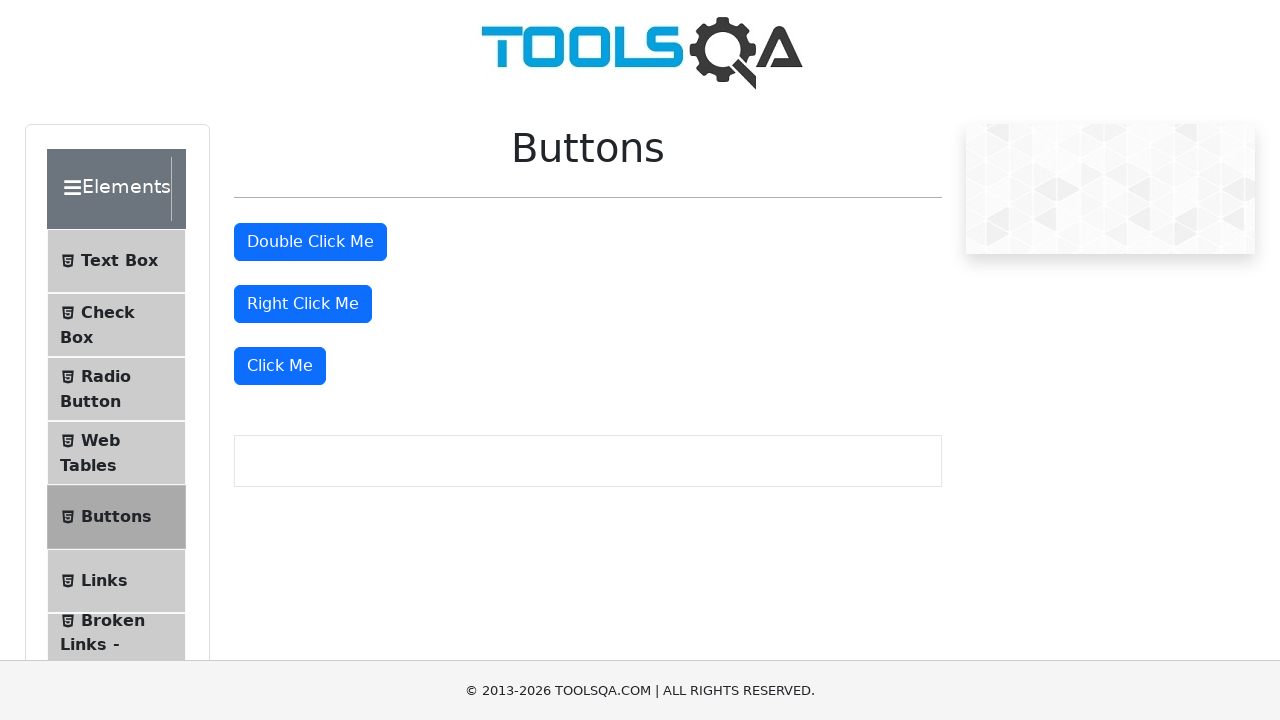

Double-clicked the double click button at (310, 242) on xpath=//button[@id='doubleClickBtn']
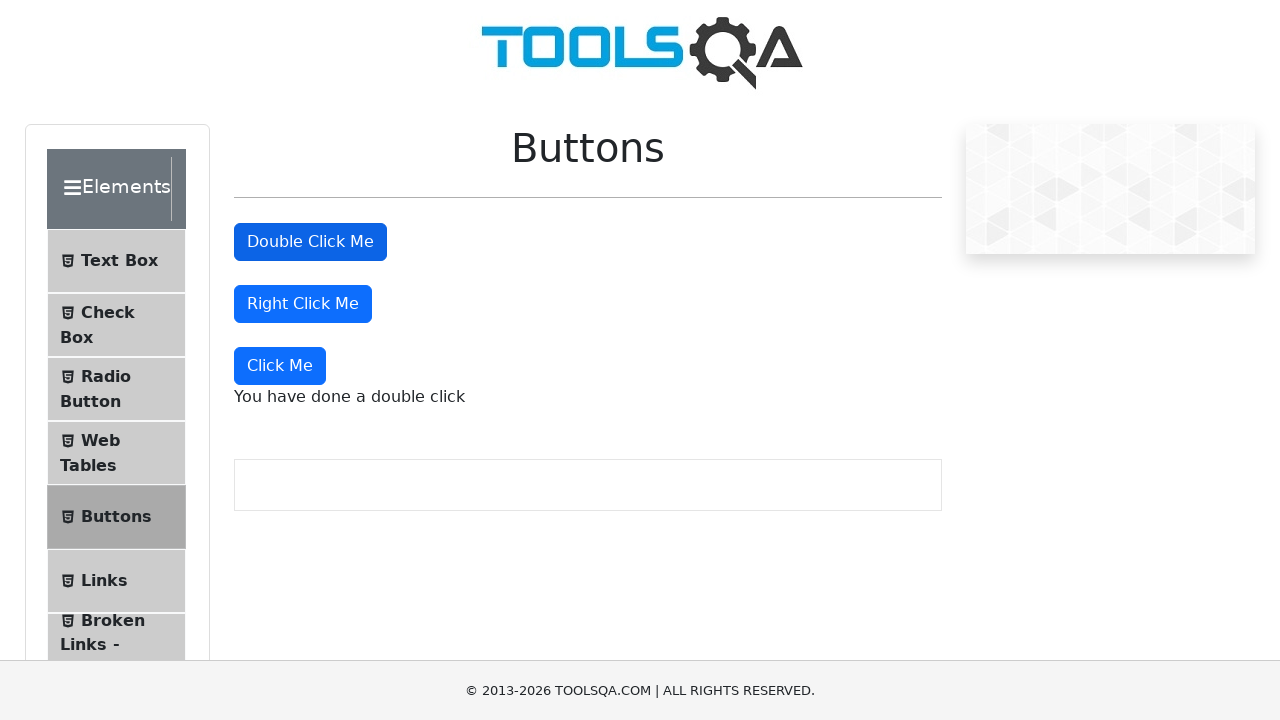

Right-clicked the right click button at (303, 304) on //button[@id='rightClickBtn']
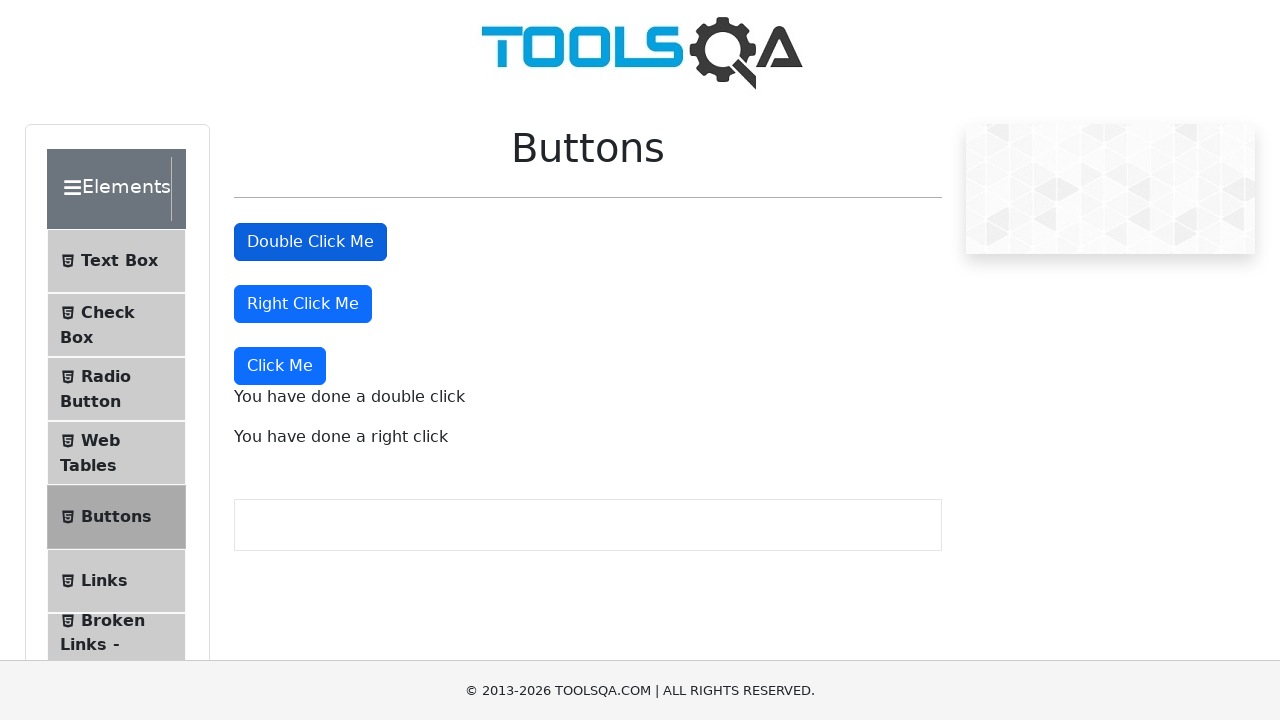

Clicked the 'Click Me' button at (280, 366) on xpath=//button[text()='Click Me']
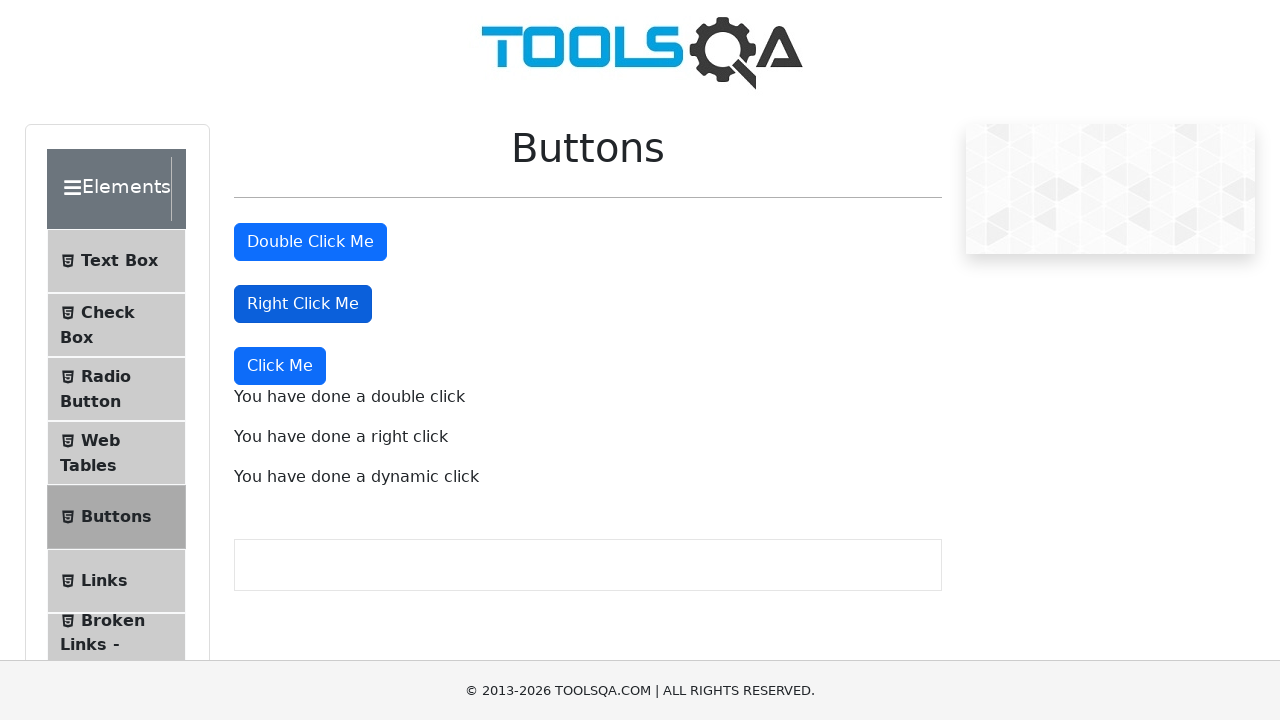

Double-click message appeared
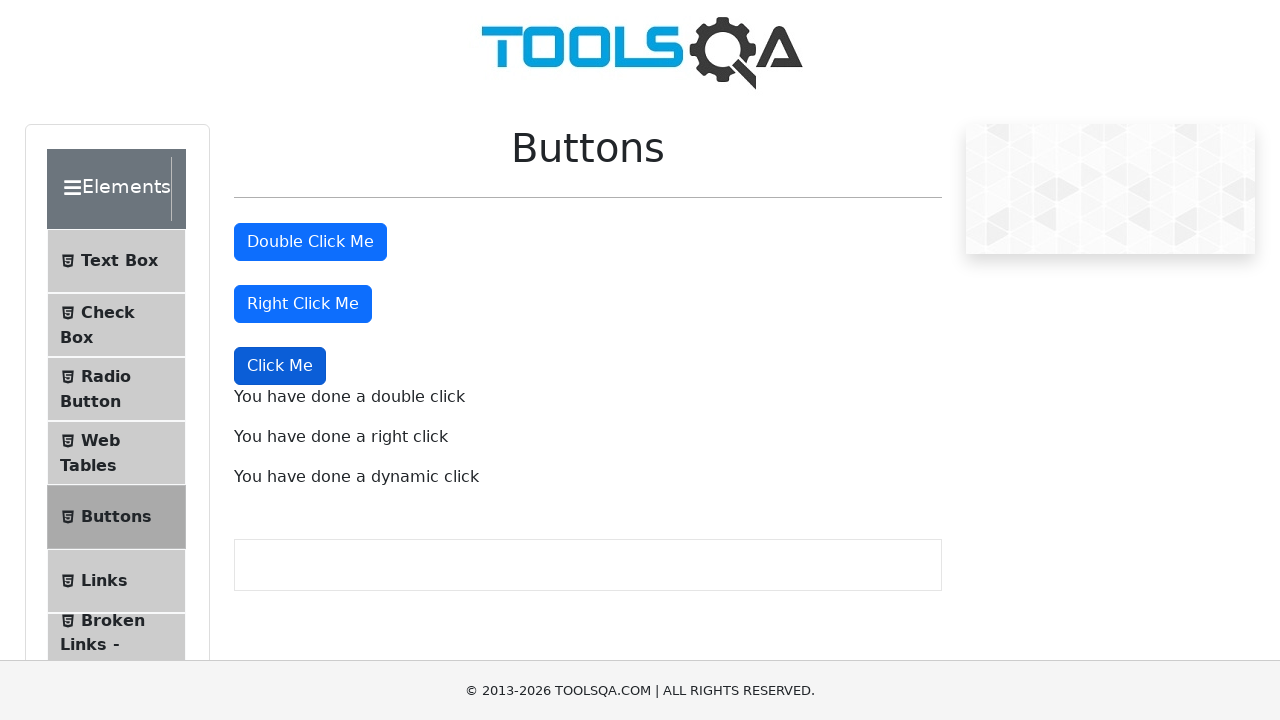

Right-click message appeared
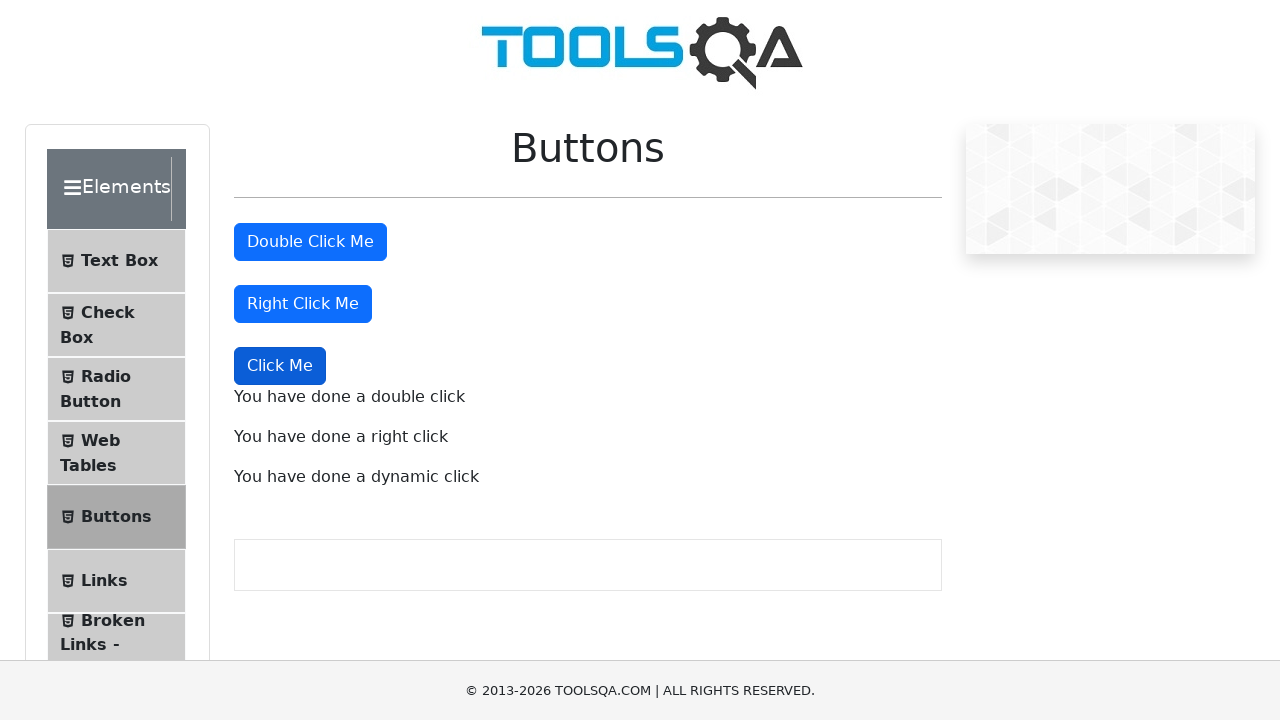

Single click message appeared
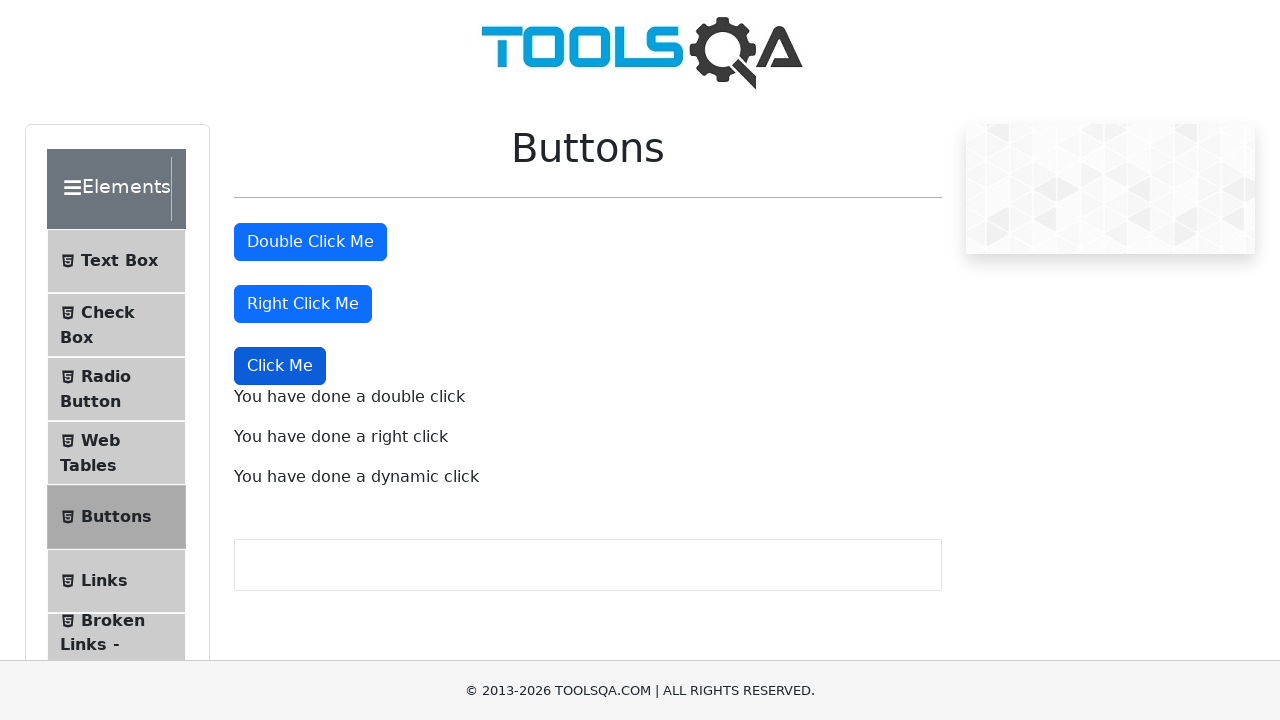

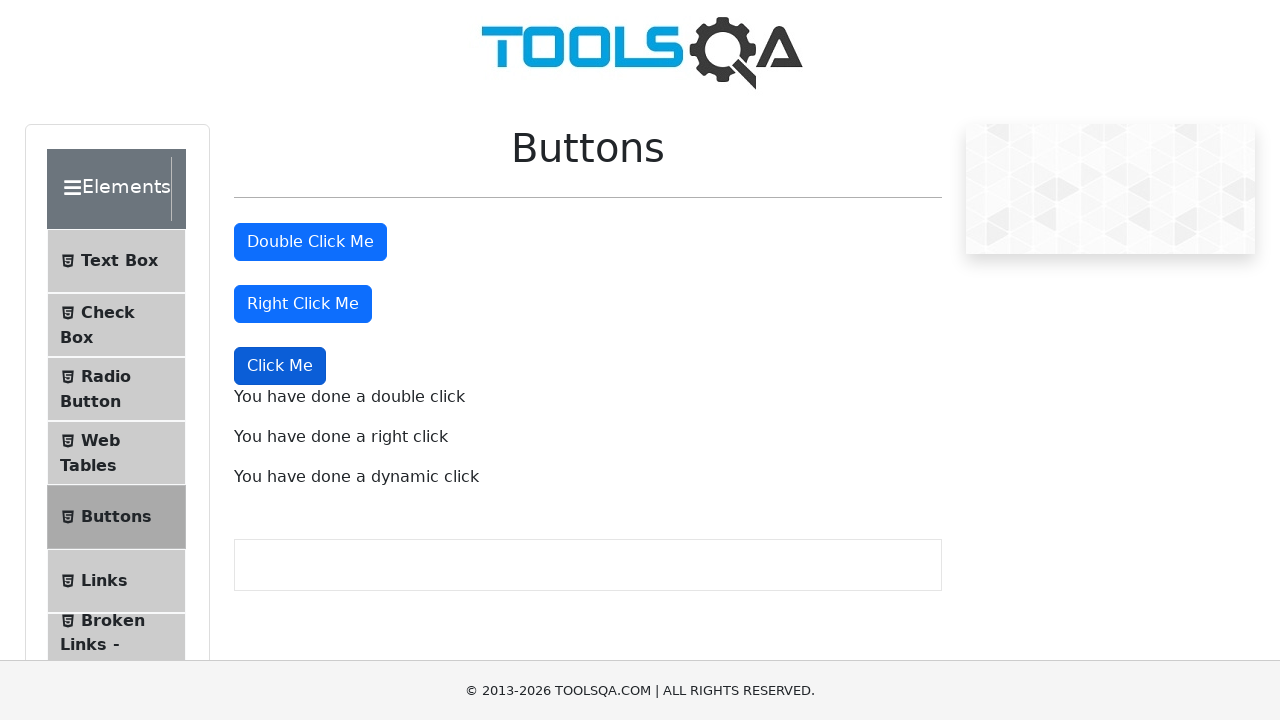